Tests that todo data persists after page reload

Starting URL: https://demo.playwright.dev/todomvc

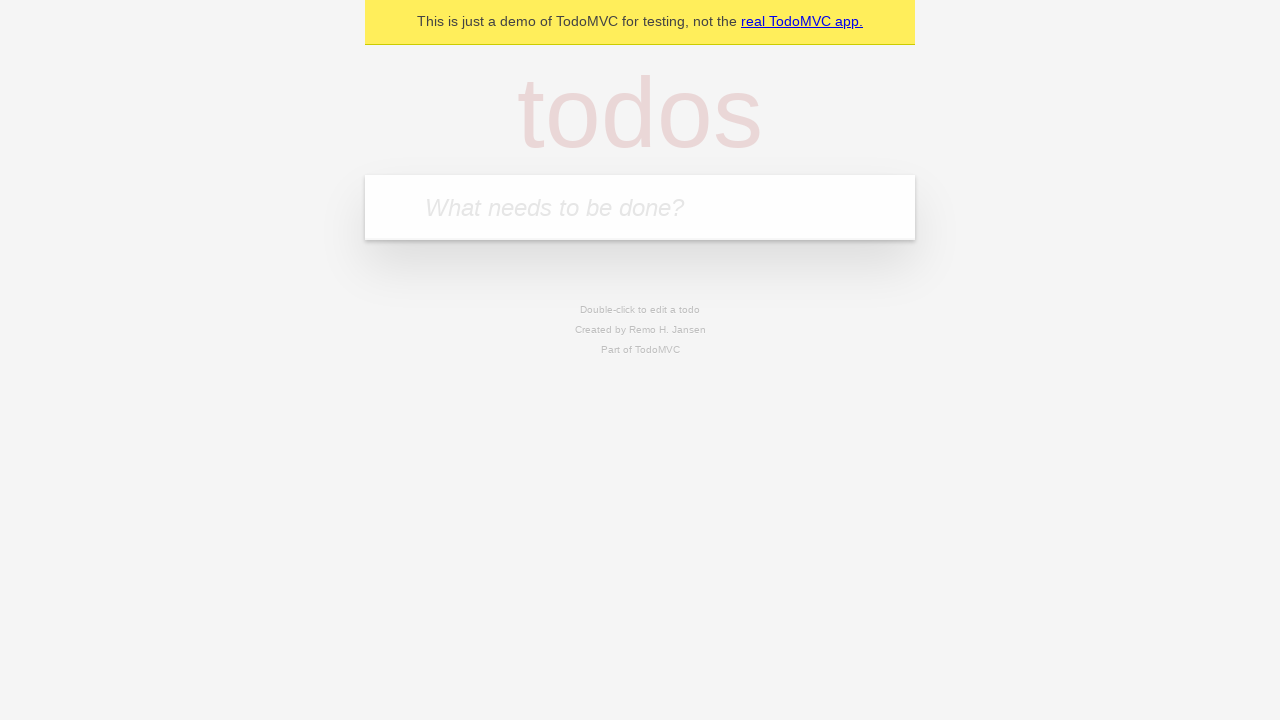

Filled input with first todo 'buy some cheese' on internal:attr=[placeholder="What needs to be done?"i]
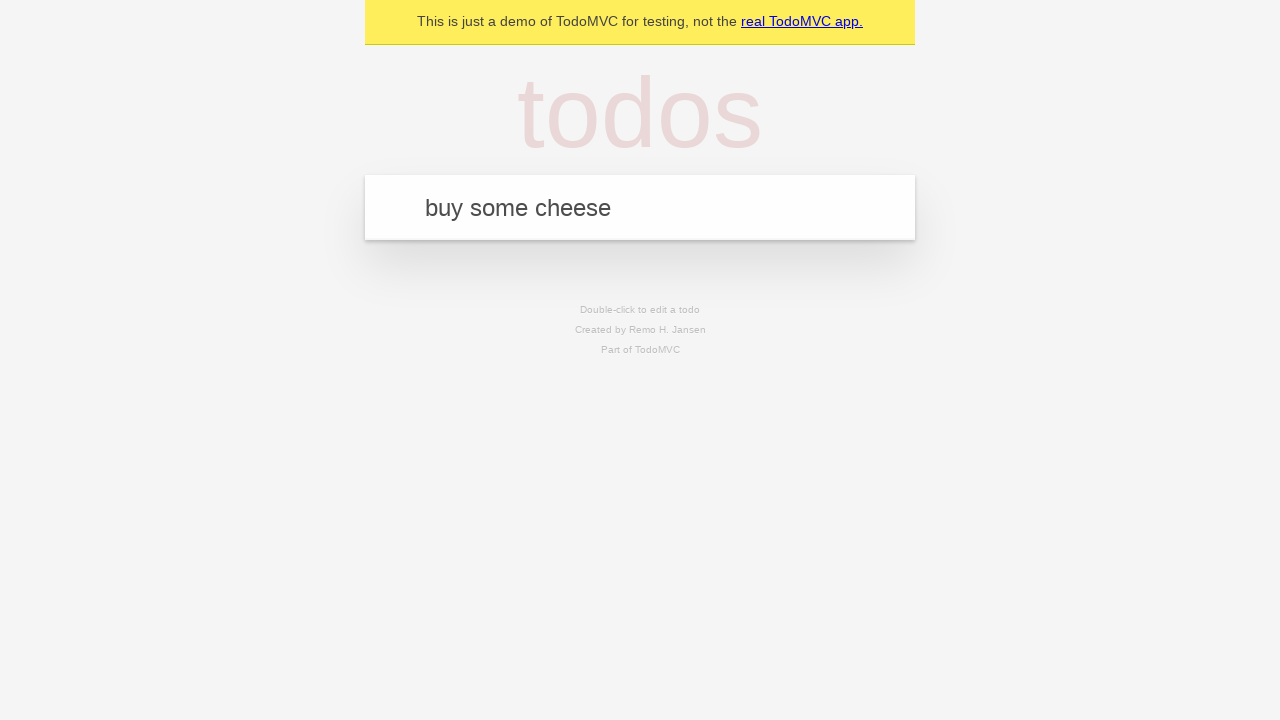

Pressed Enter to create first todo on internal:attr=[placeholder="What needs to be done?"i]
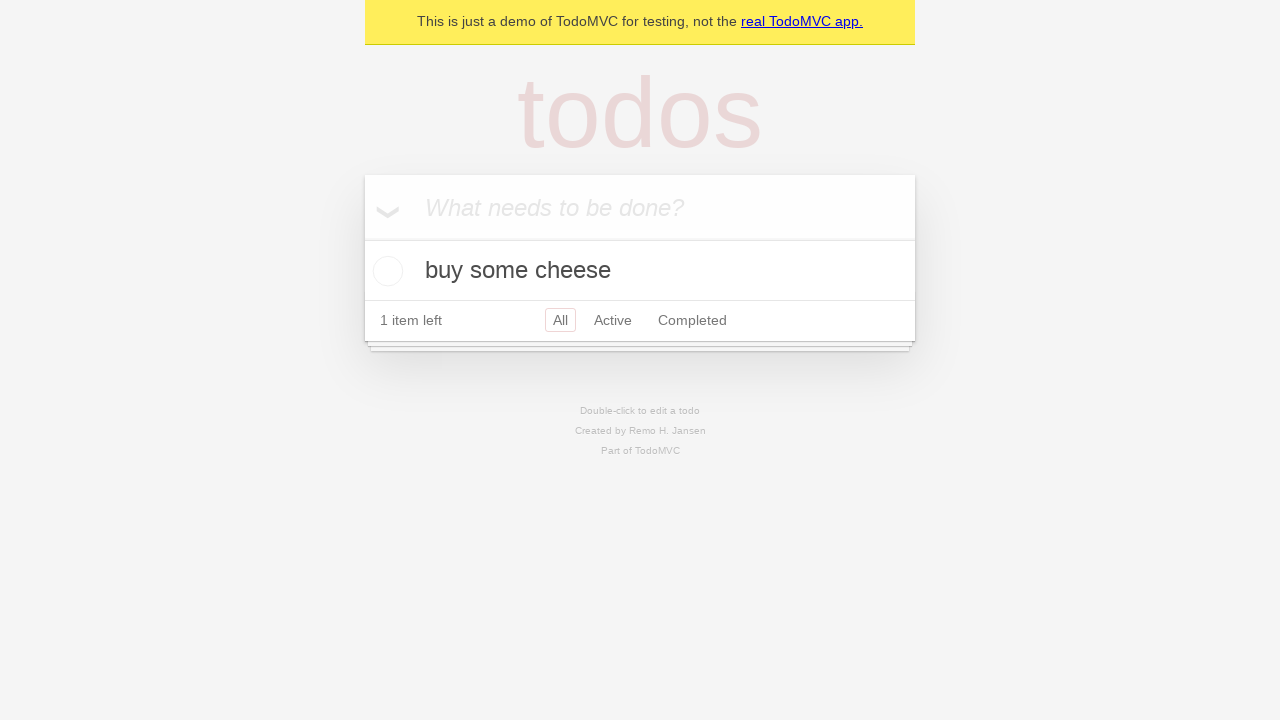

Filled input with second todo 'feed the cat' on internal:attr=[placeholder="What needs to be done?"i]
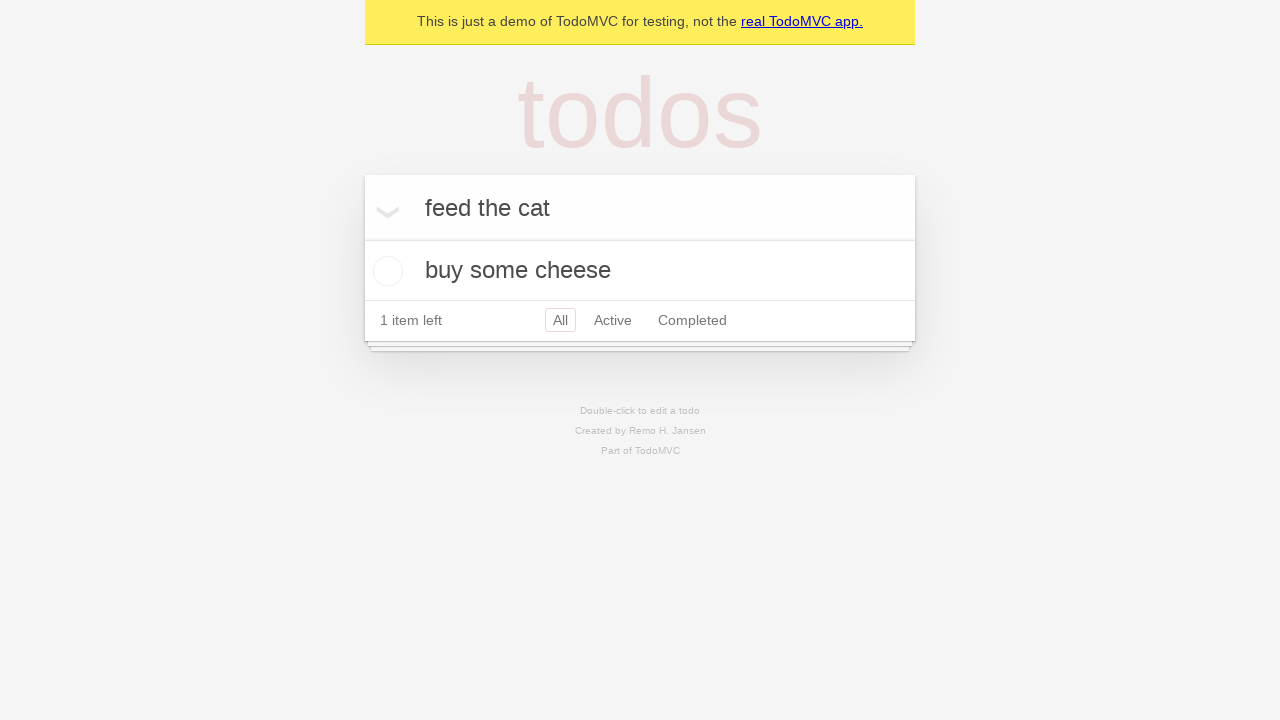

Pressed Enter to create second todo on internal:attr=[placeholder="What needs to be done?"i]
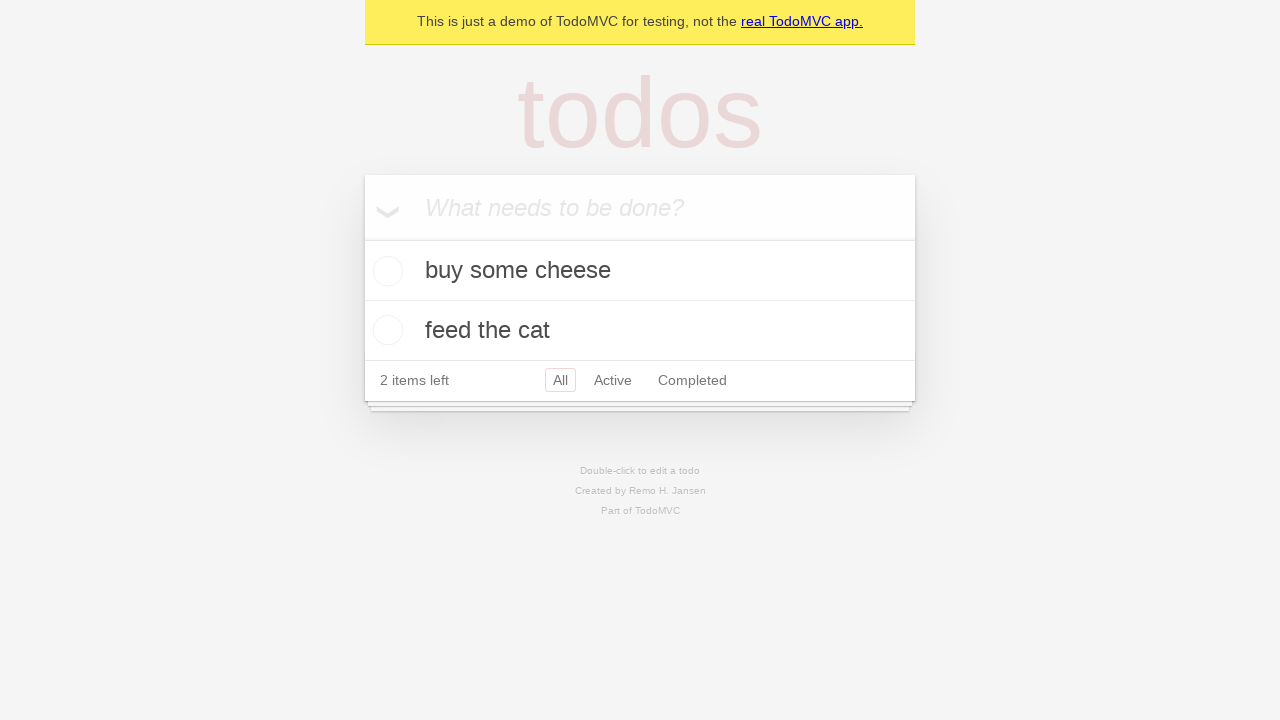

Checked the first todo item at (385, 271) on internal:testid=[data-testid="todo-item"s] >> nth=0 >> internal:role=checkbox
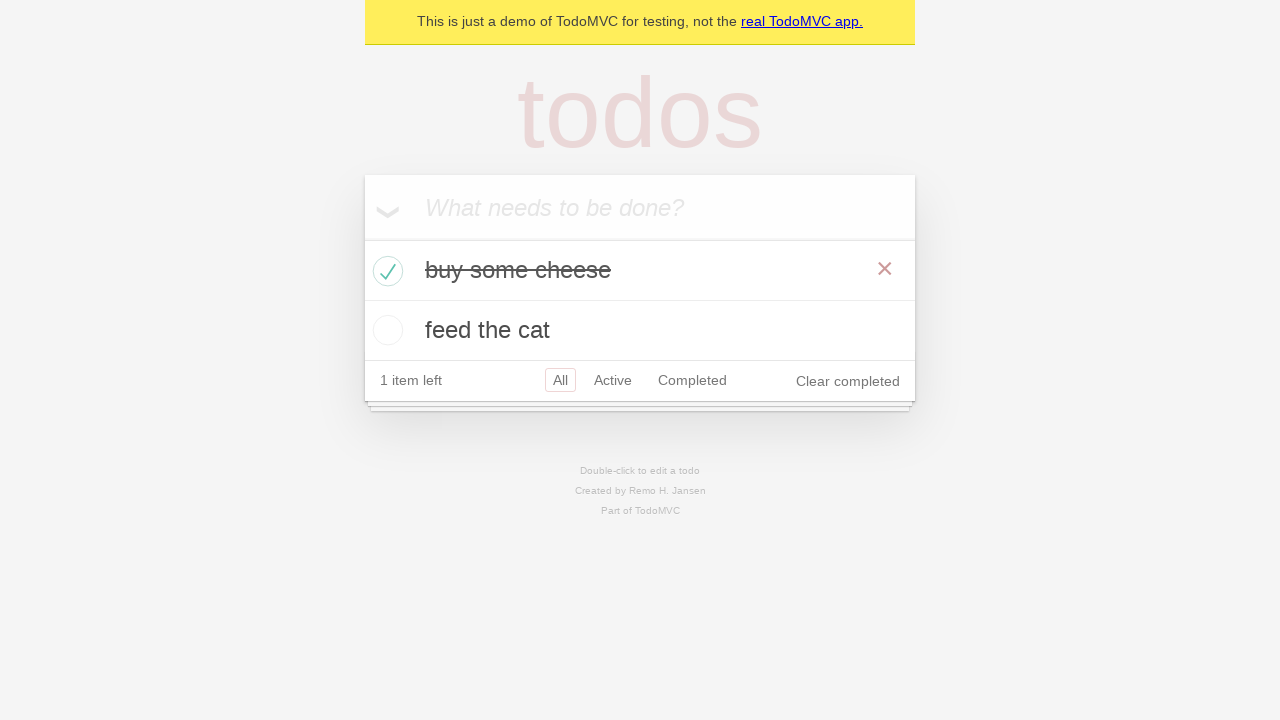

Reloaded the page to test data persistence
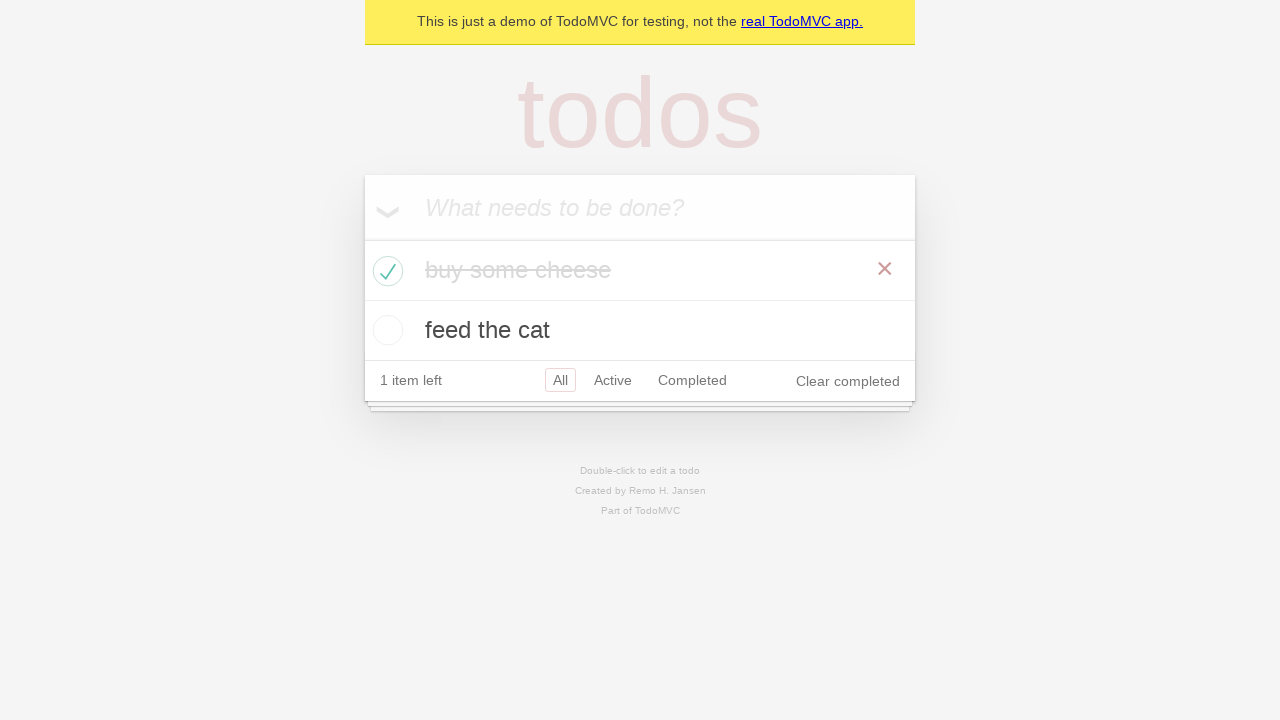

Waited for todo items to load after page reload
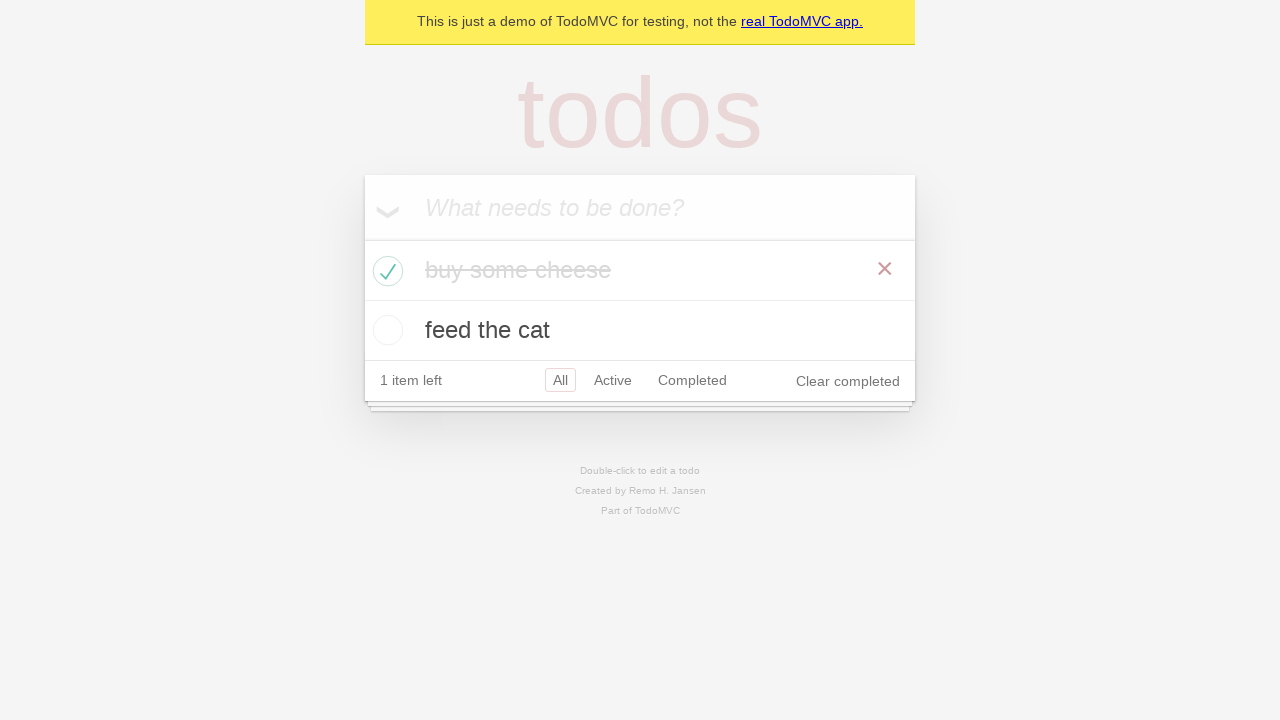

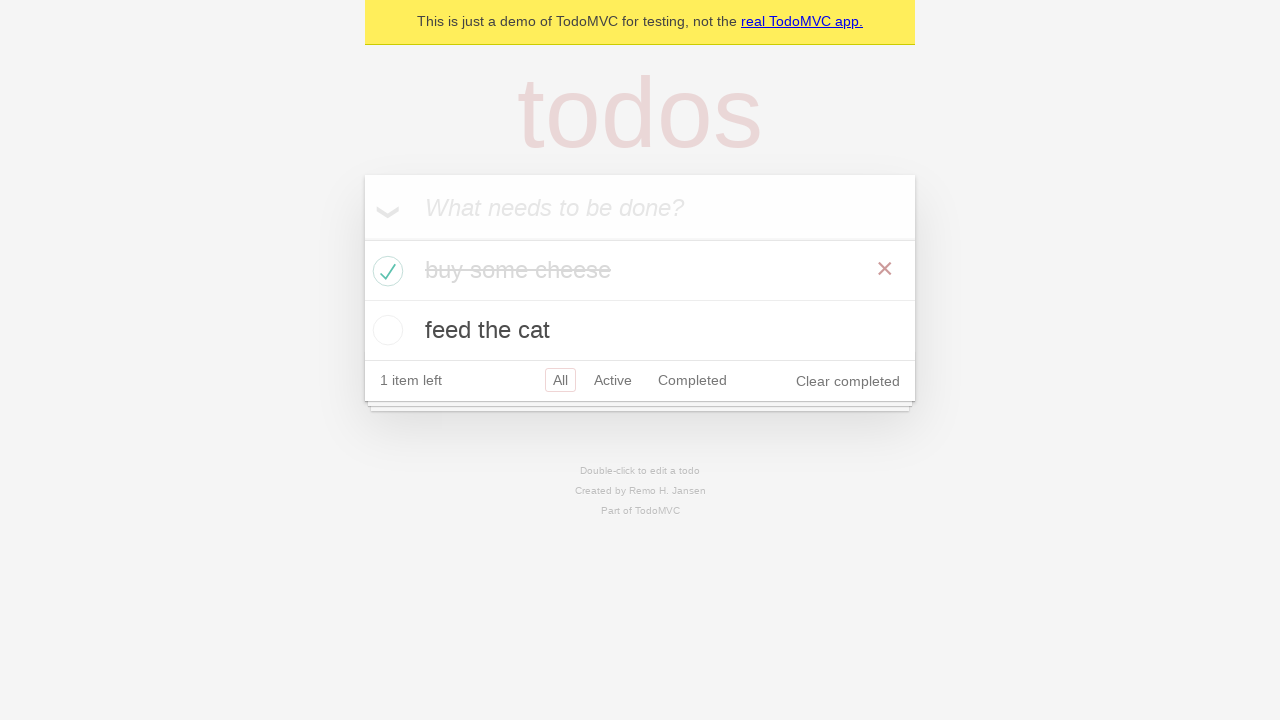